Navigates to Submit New Language page and verifies important notices have correct styling

Starting URL: http://www.99-bottles-of-beer.net/

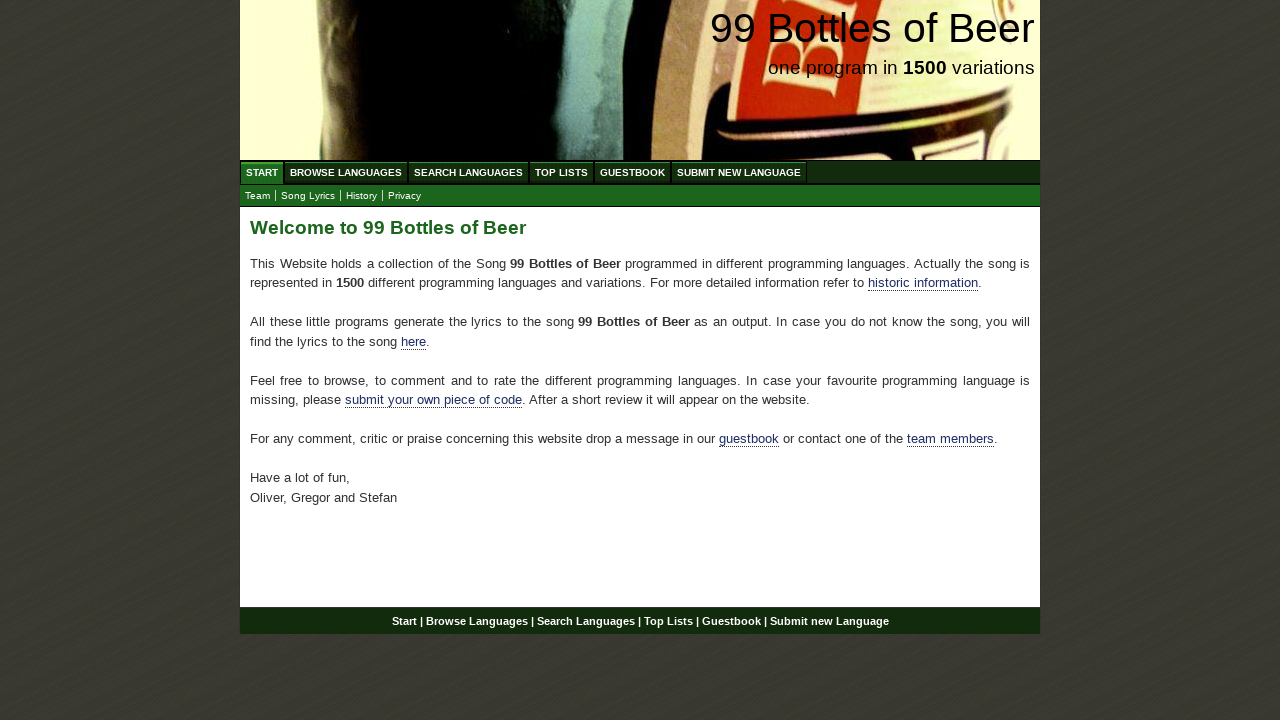

Clicked 'SUBMIT NEW LANGUAGE' link at (739, 172) on text=SUBMIT NEW LANGUAGE
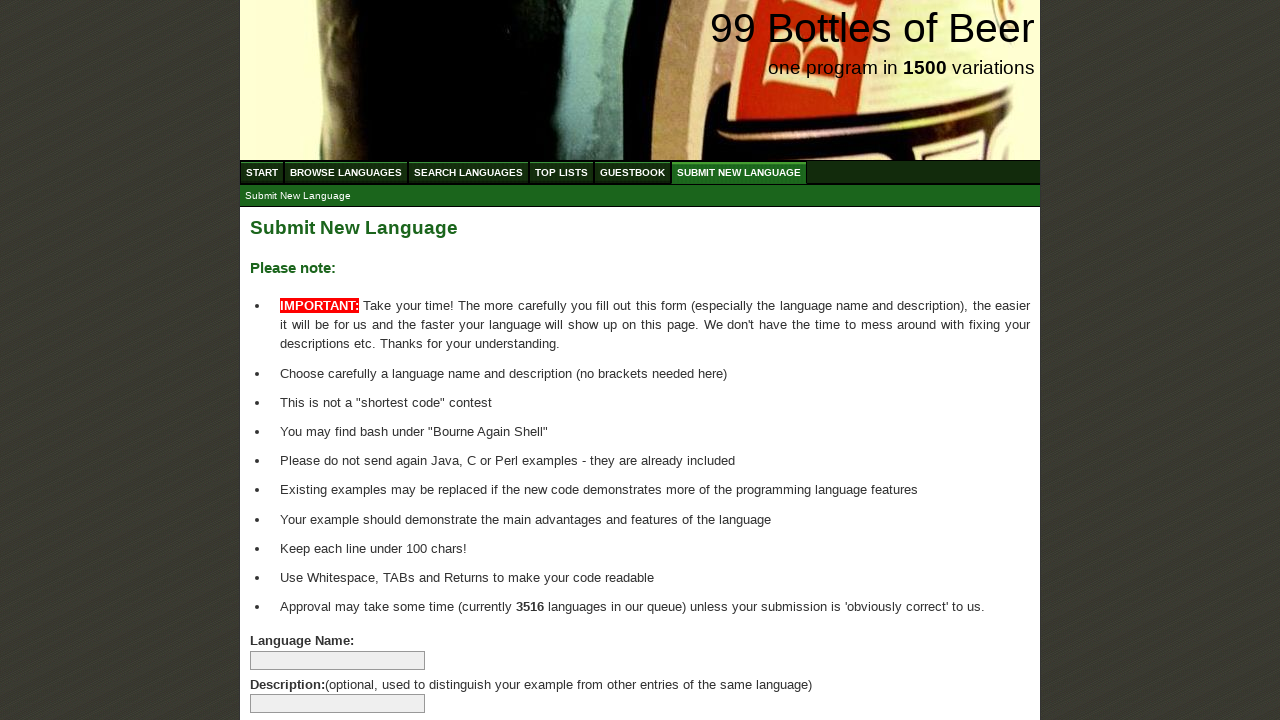

Waited for important notice list items to load
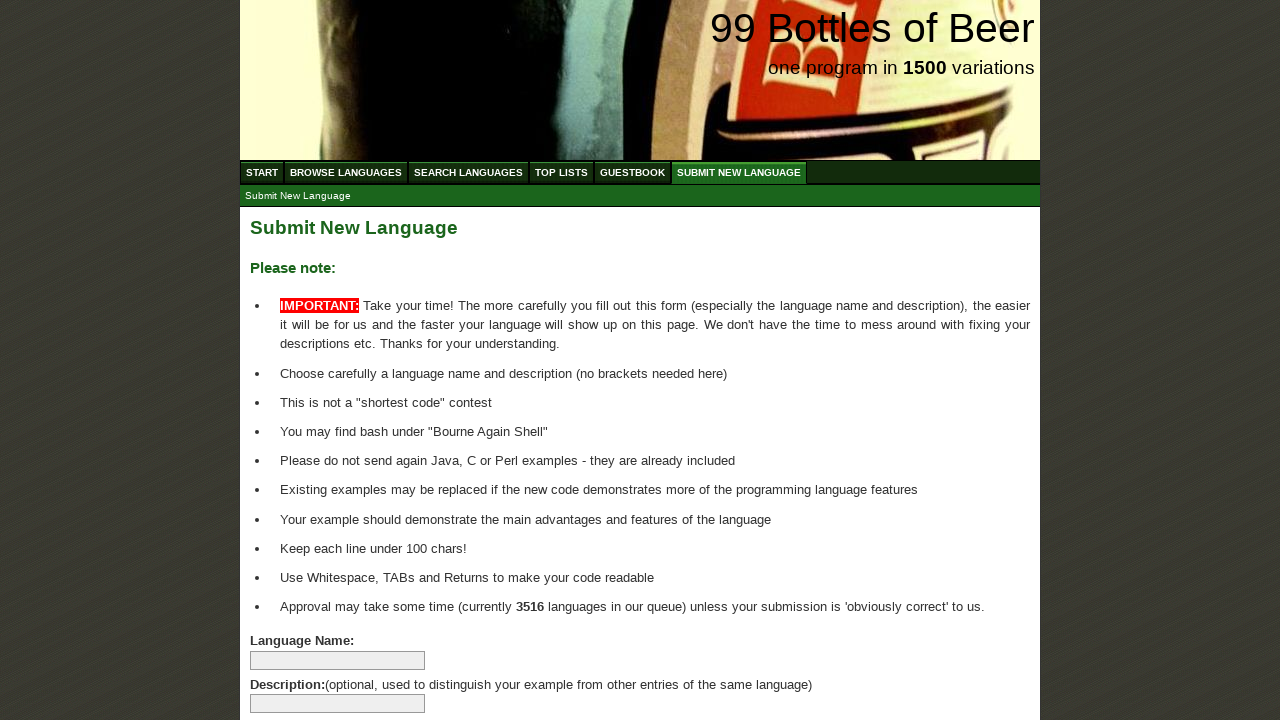

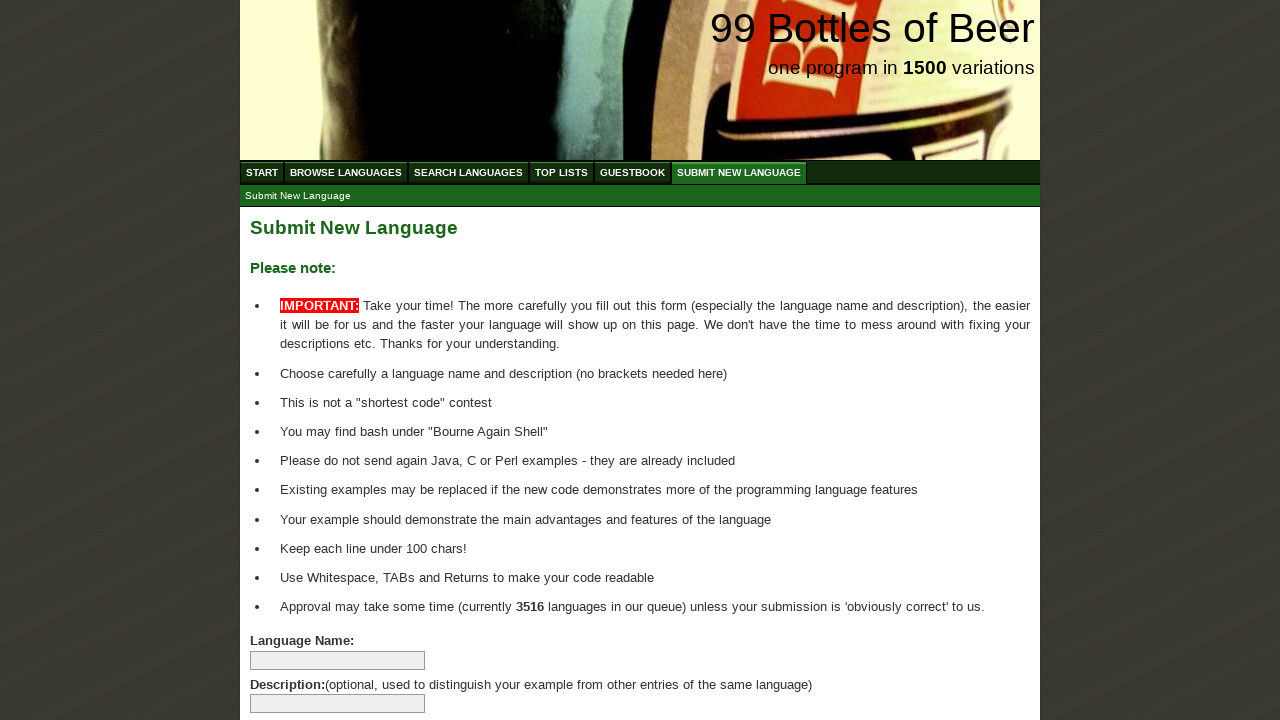